Verifies that the Spotify homepage has the correct title in Spanish

Starting URL: https://www.spotify.com

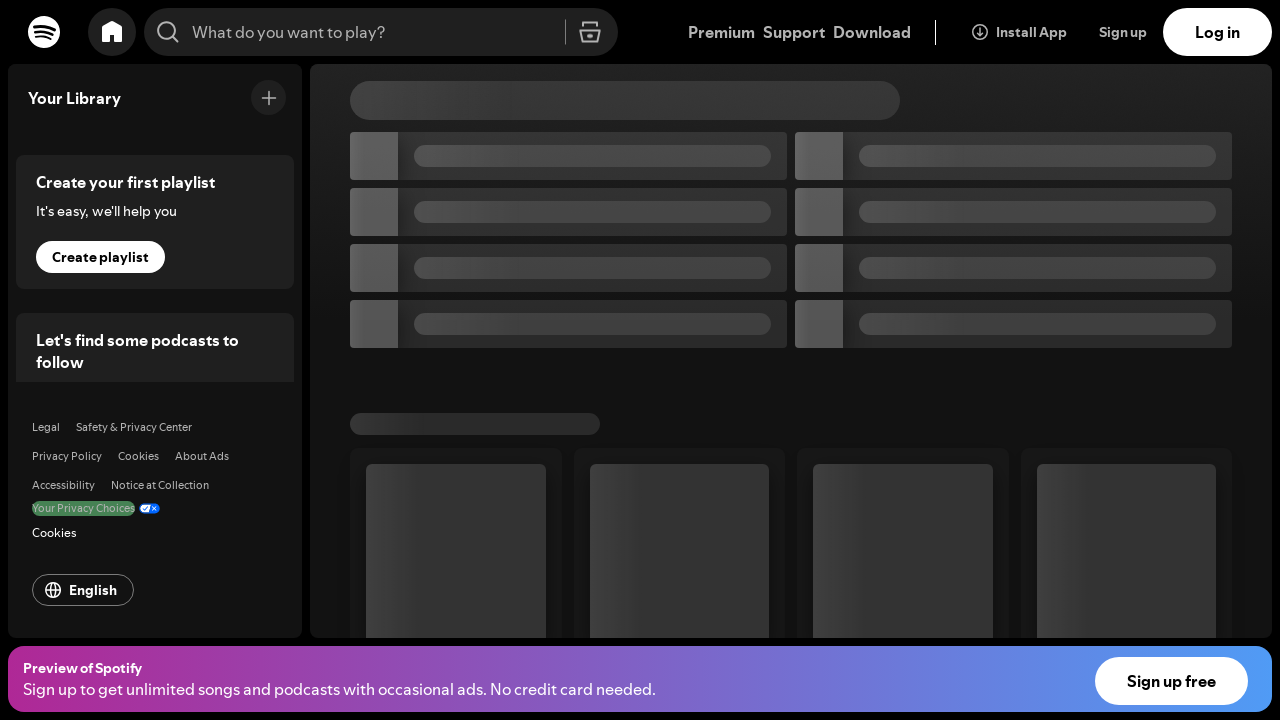

Verified that Spotify homepage title contains 'Spotify'
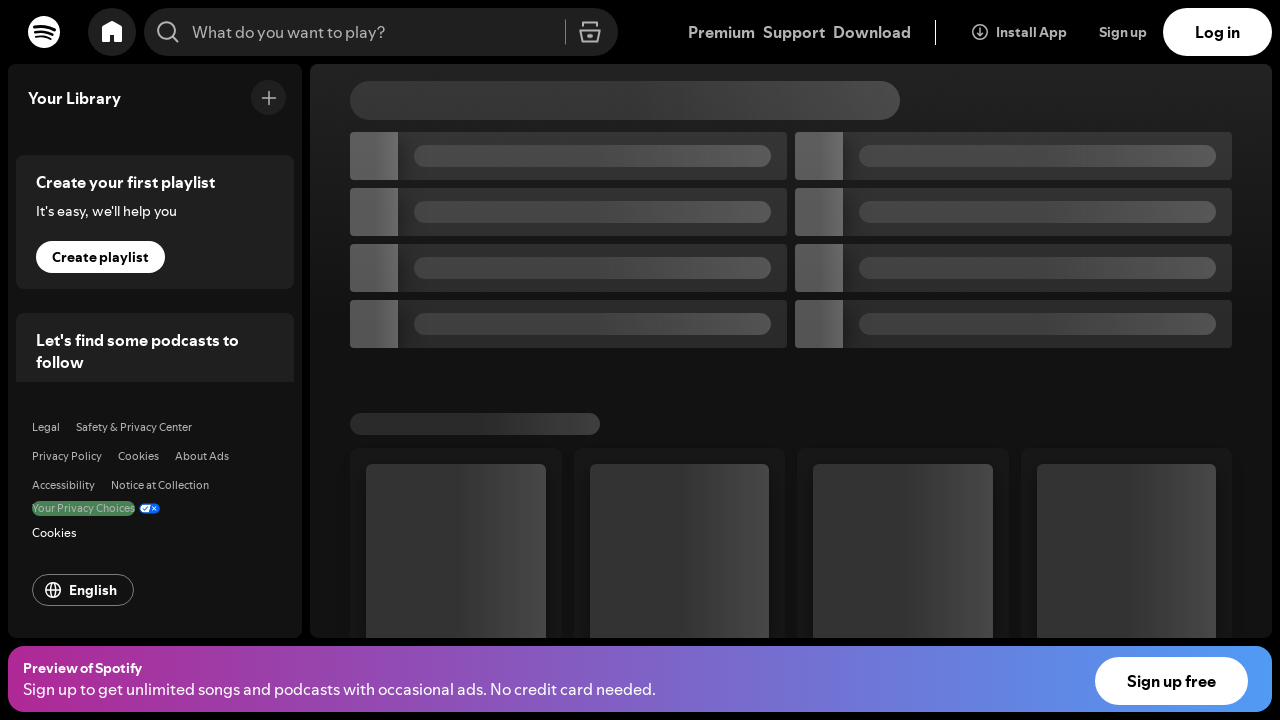

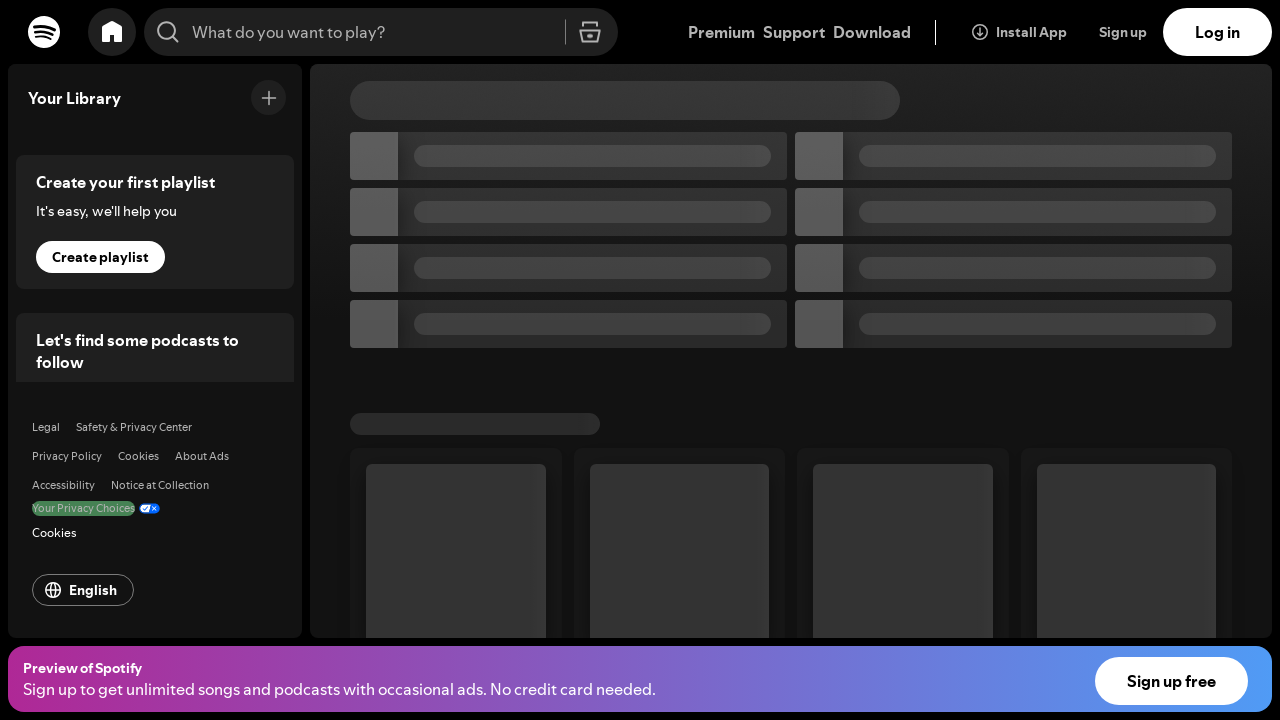